Creates a new task in a CRUD application by filling in a task name and content, then clicking the add button to submit the form.

Starting URL: https://faralek.github.io/

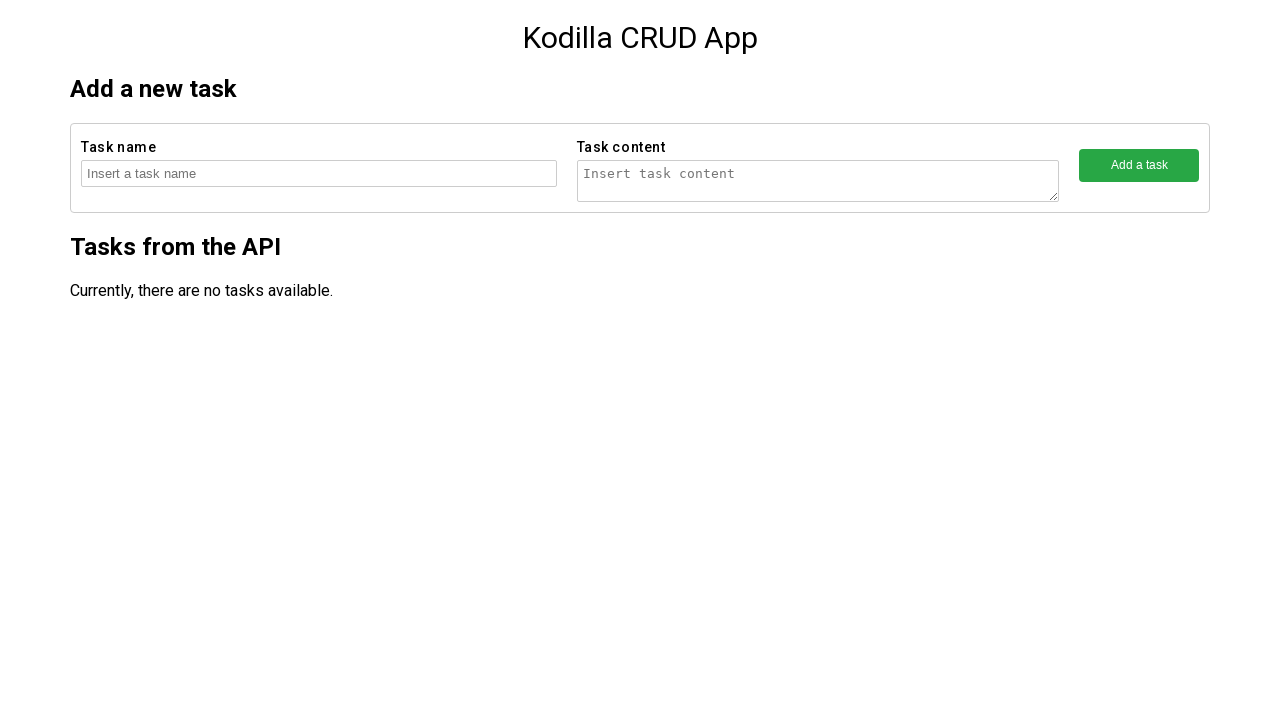

Filled task name field with 'Task number 81605' on //form[contains(@action,'createTask')]/fieldset[1]/input
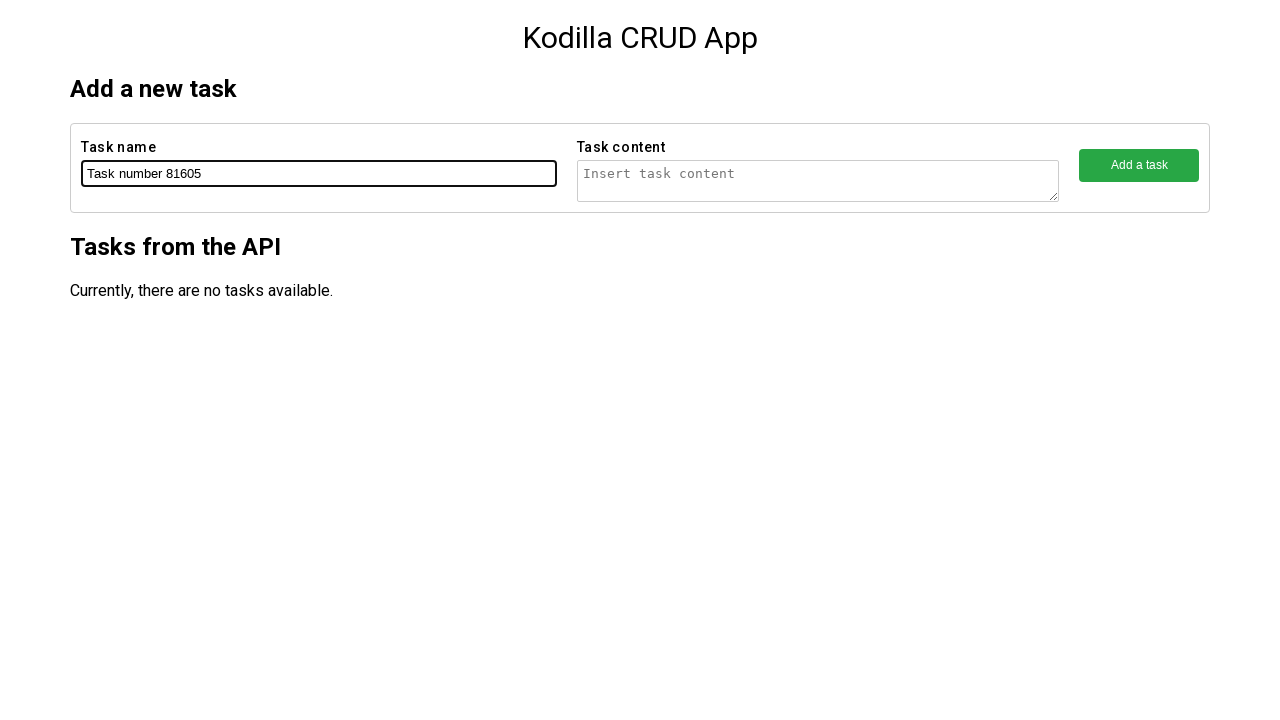

Filled task content field with 'Task number 81605 content' on //form[contains(@action,'createTask')]/fieldset[2]/textarea
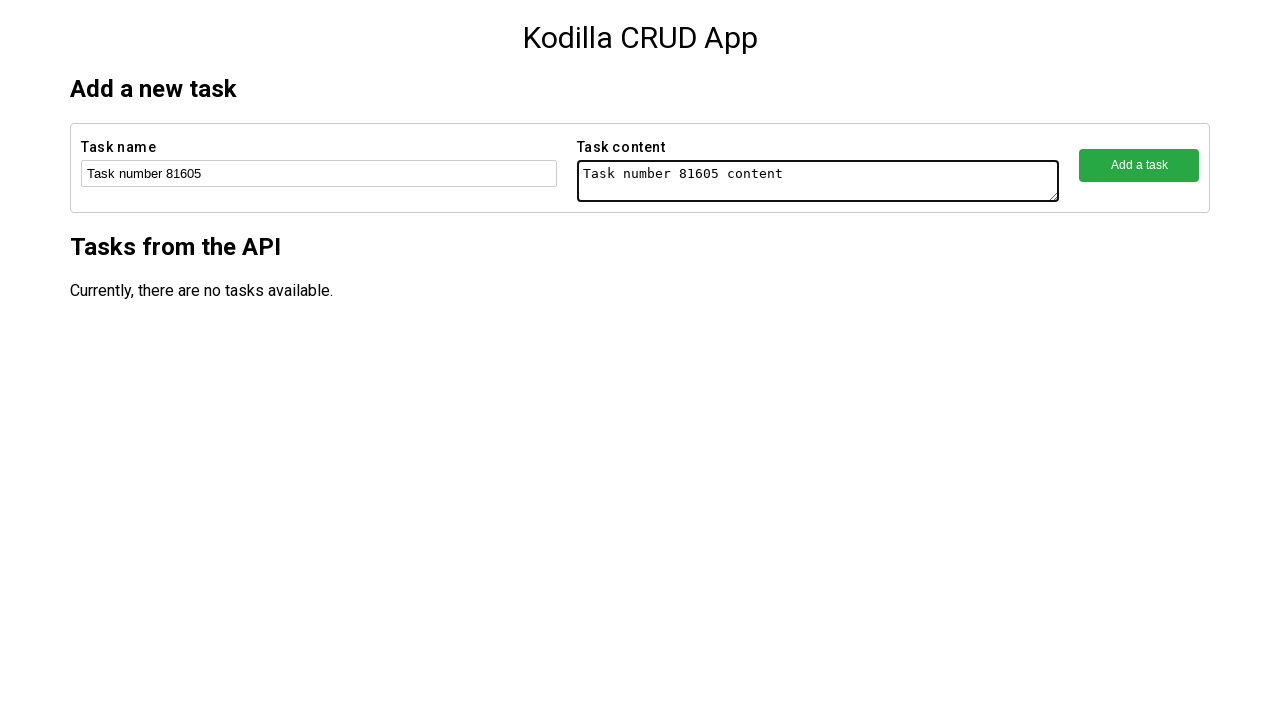

Clicked add button to create task at (1139, 165) on xpath=//form[contains(@action,'createTask')]/fieldset[3]/button
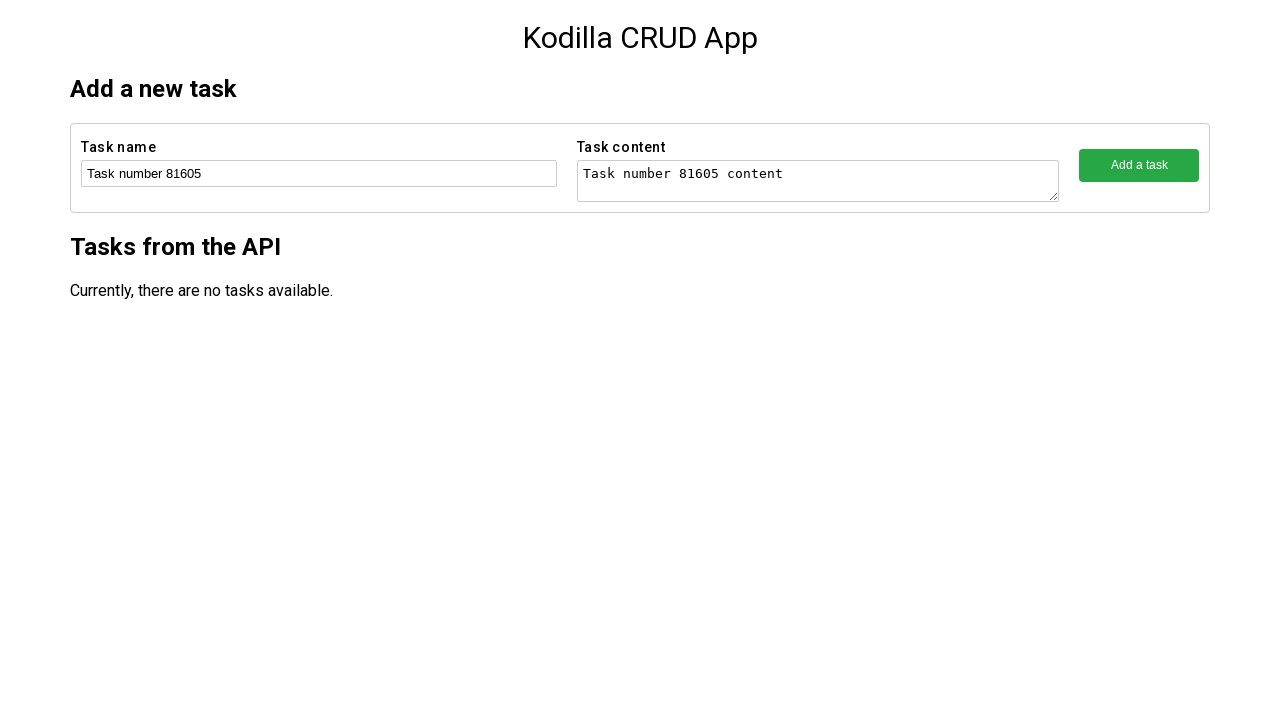

Waited for task creation to complete
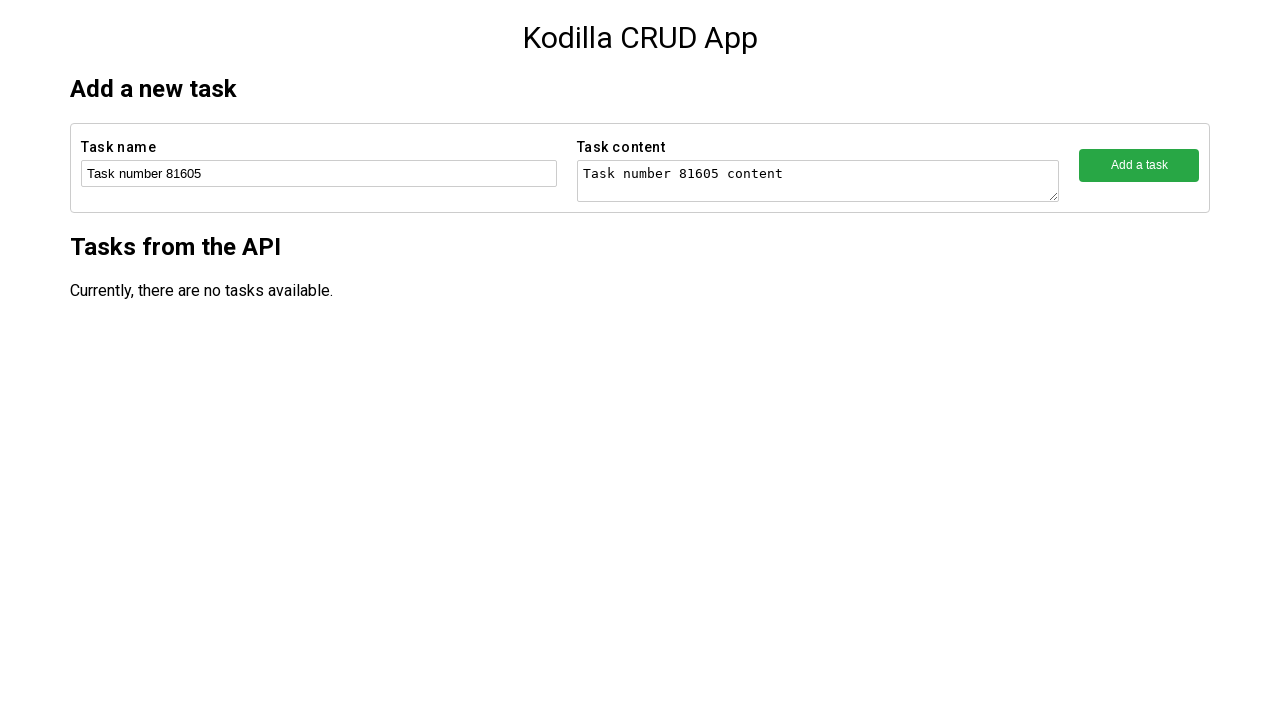

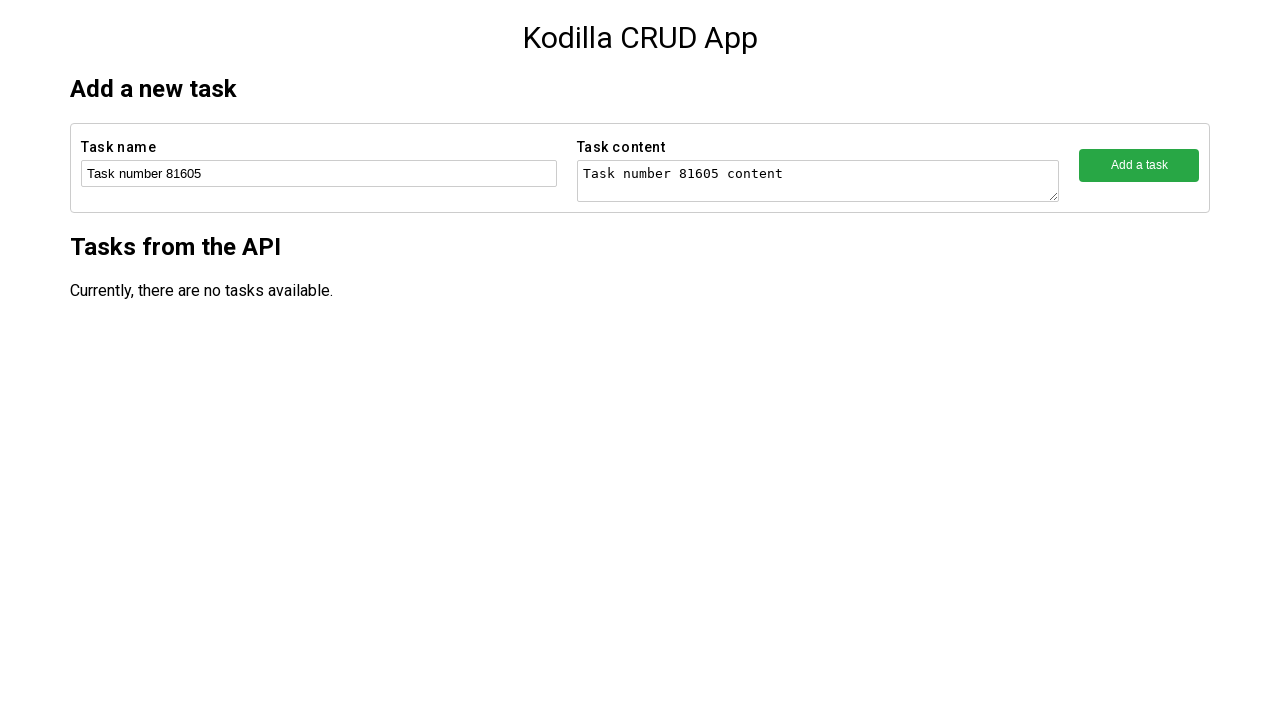